Opens the Walla news website homepage to verify the page loads successfully

Starting URL: https://walla.co.il

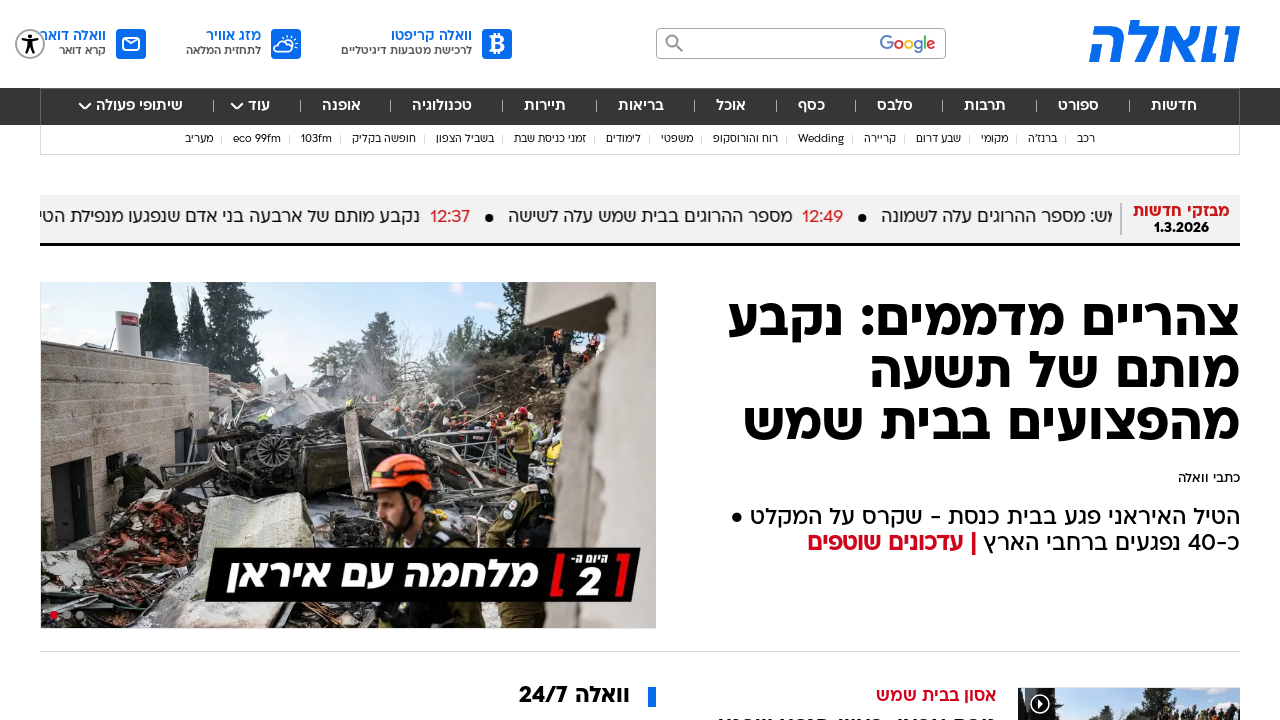

Walla.co.il homepage loaded successfully (DOM content ready)
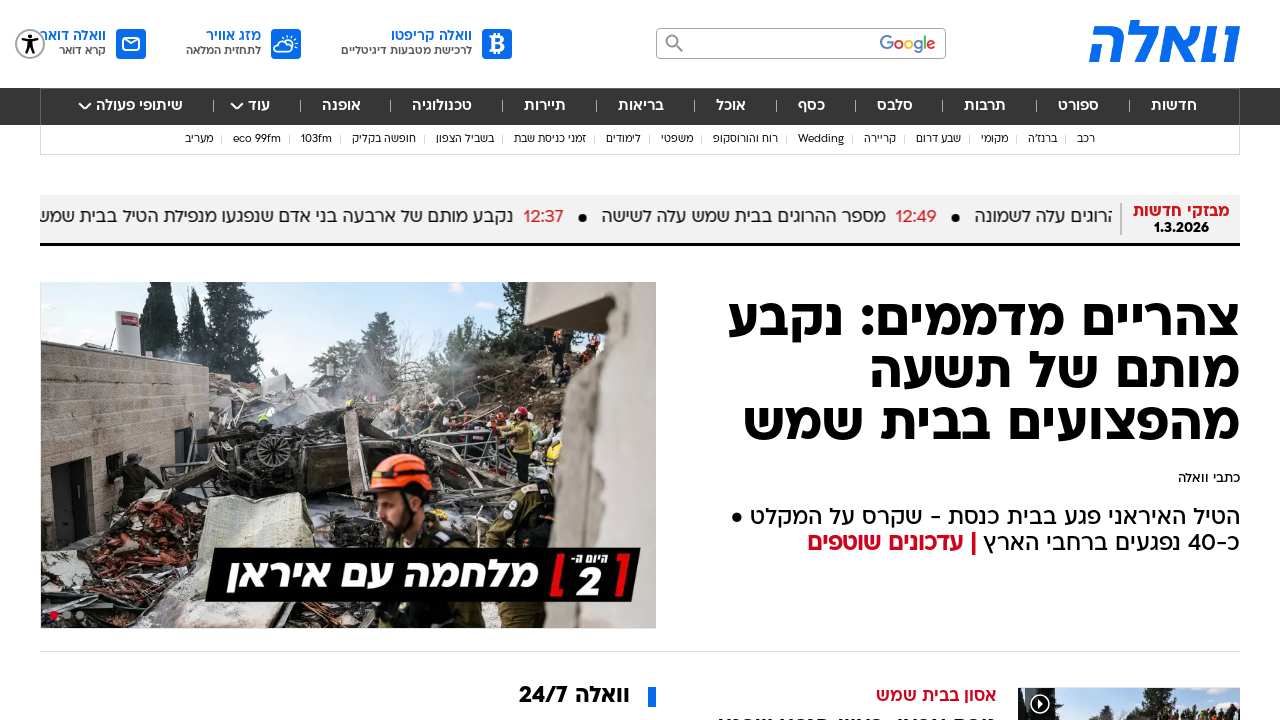

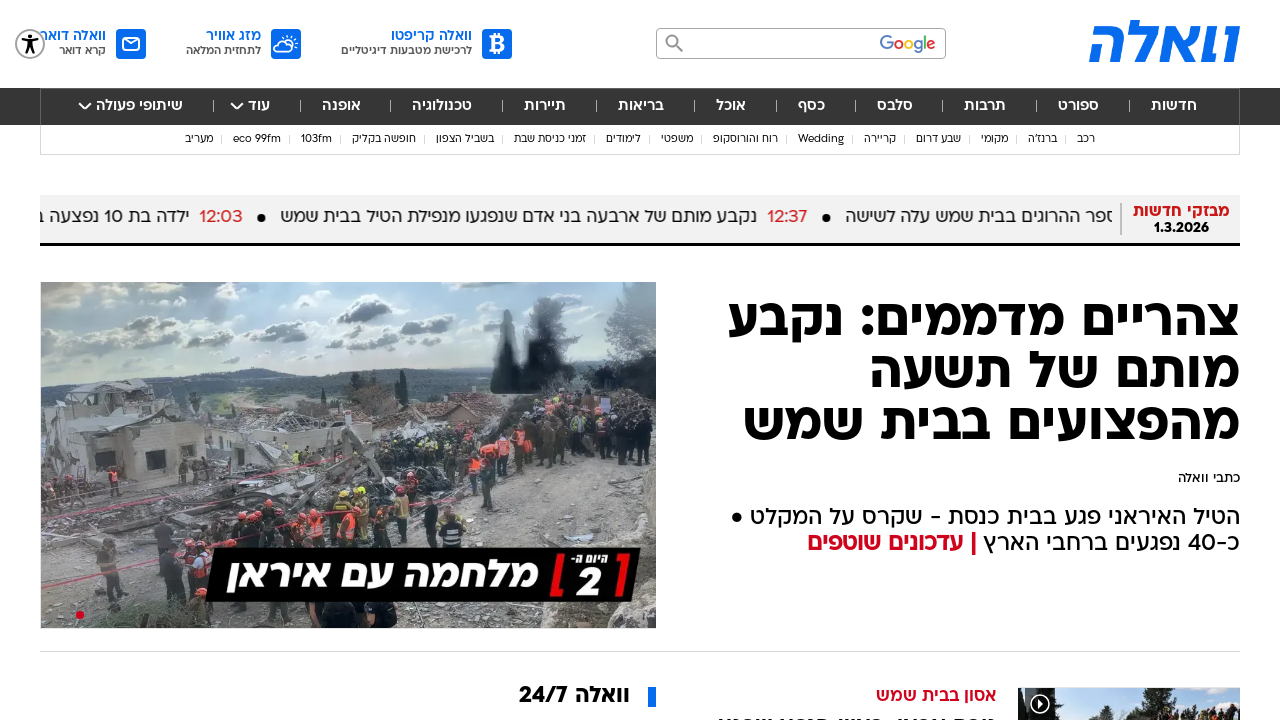